Navigates to Applitools demo page and clicks the login button to view the app window (this is a demo page, not actual authentication)

Starting URL: https://demo.applitools.com

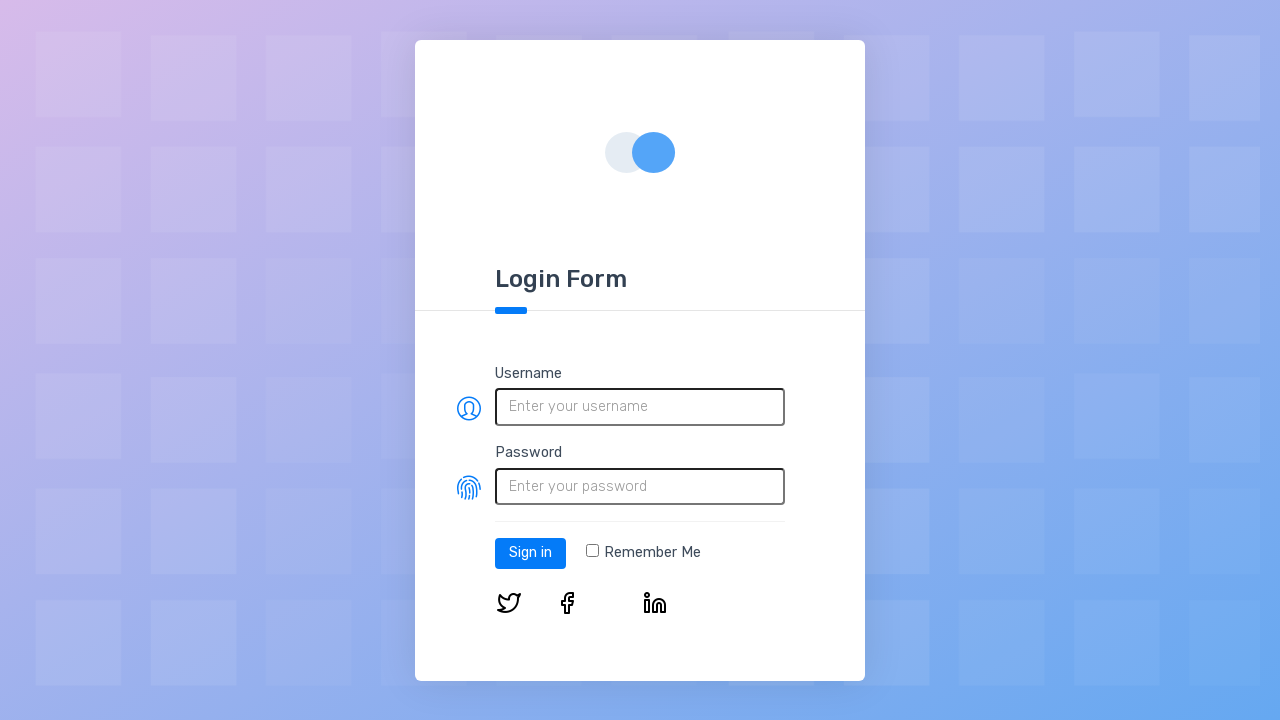

Applitools demo home page loaded
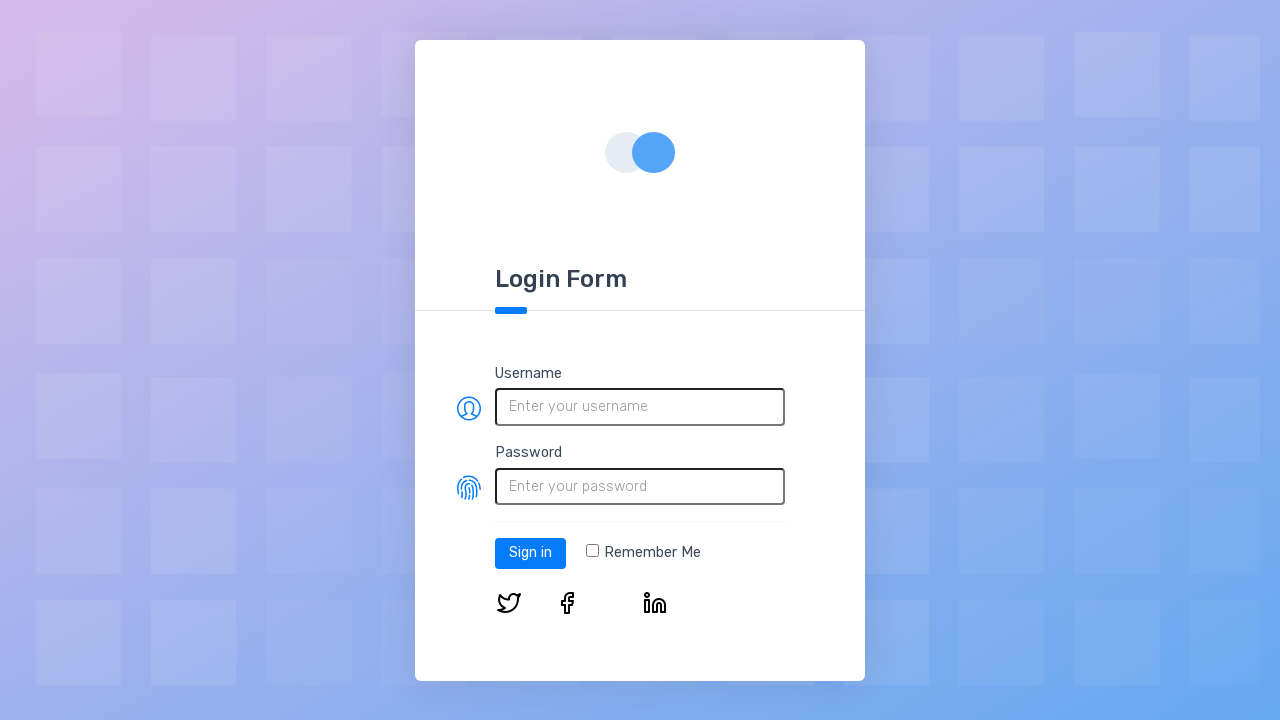

Clicked the login button at (530, 553) on #log-in
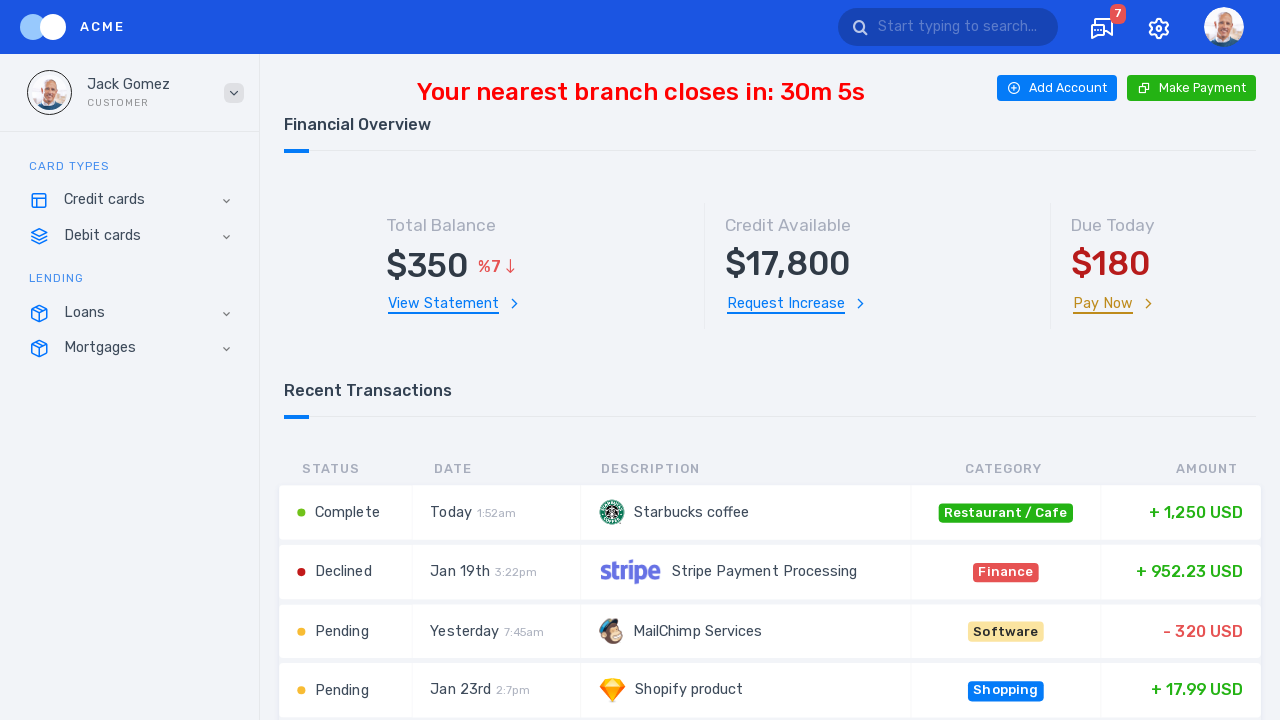

App window loaded after login
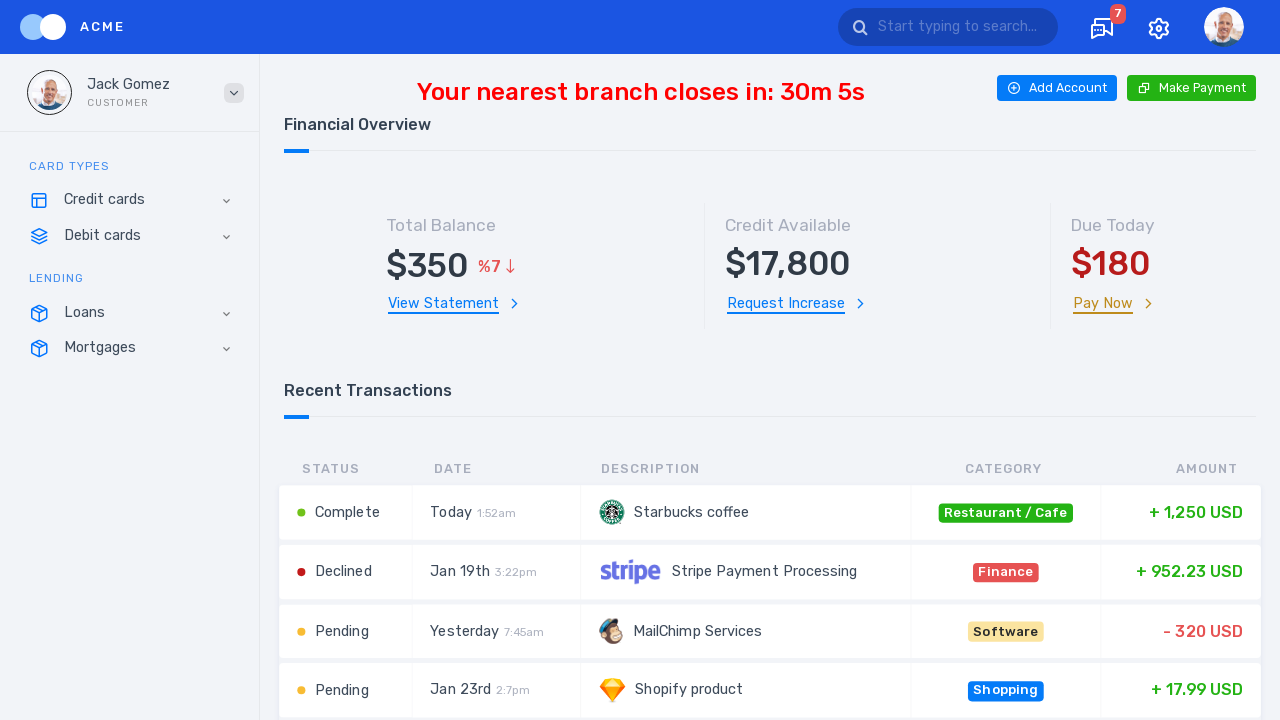

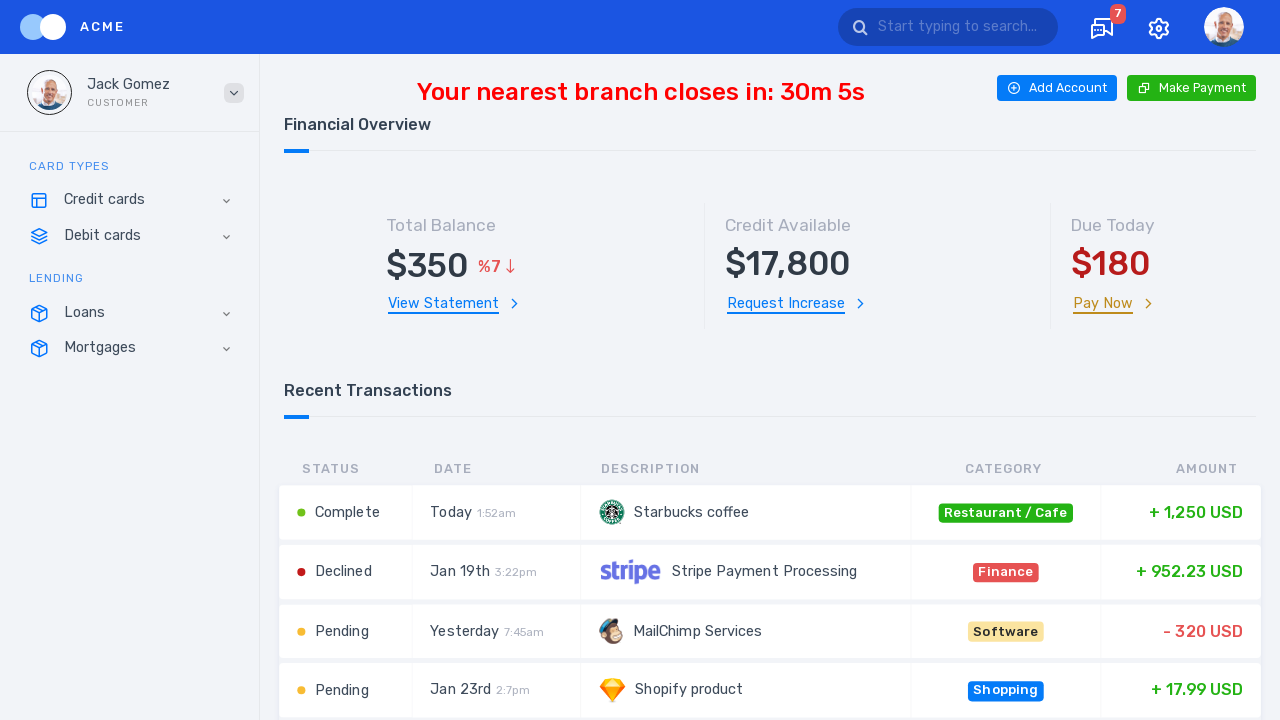